Tests basic text input by filling a single text field on a form page.

Starting URL: https://ogawakenji.github.io/meeting/

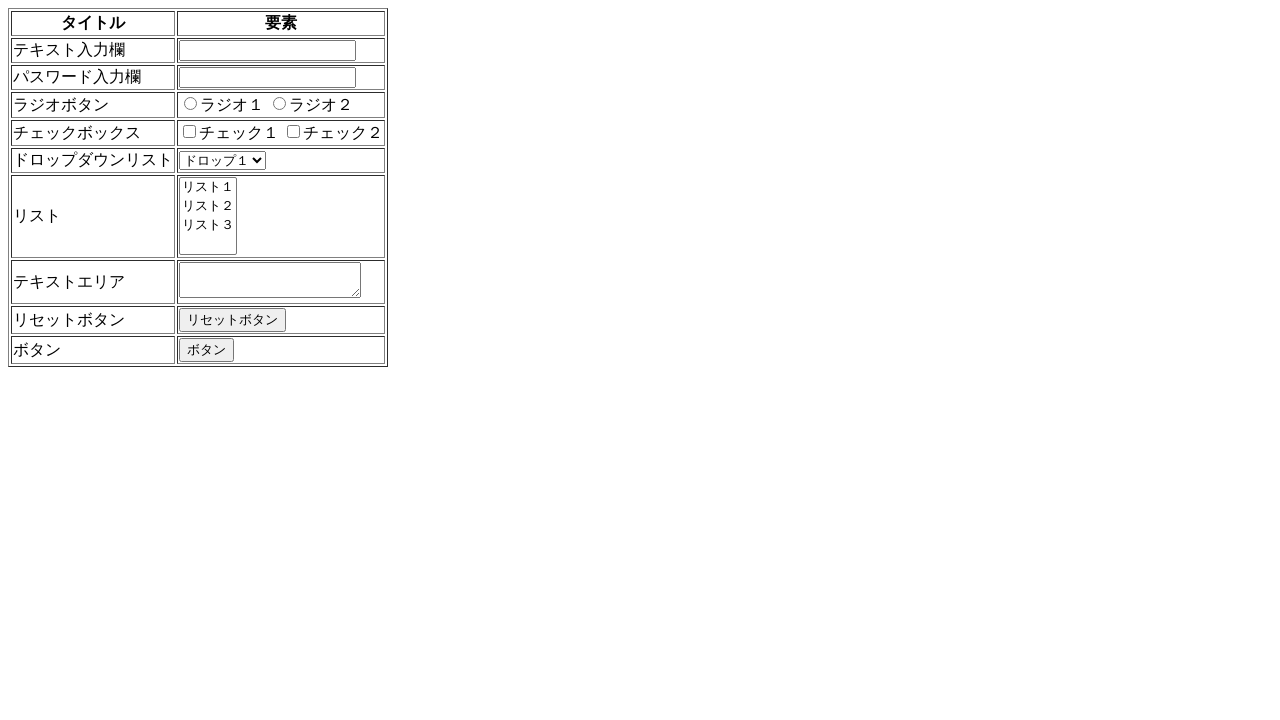

Filled text input field with 'abcdefg' on #txtid1
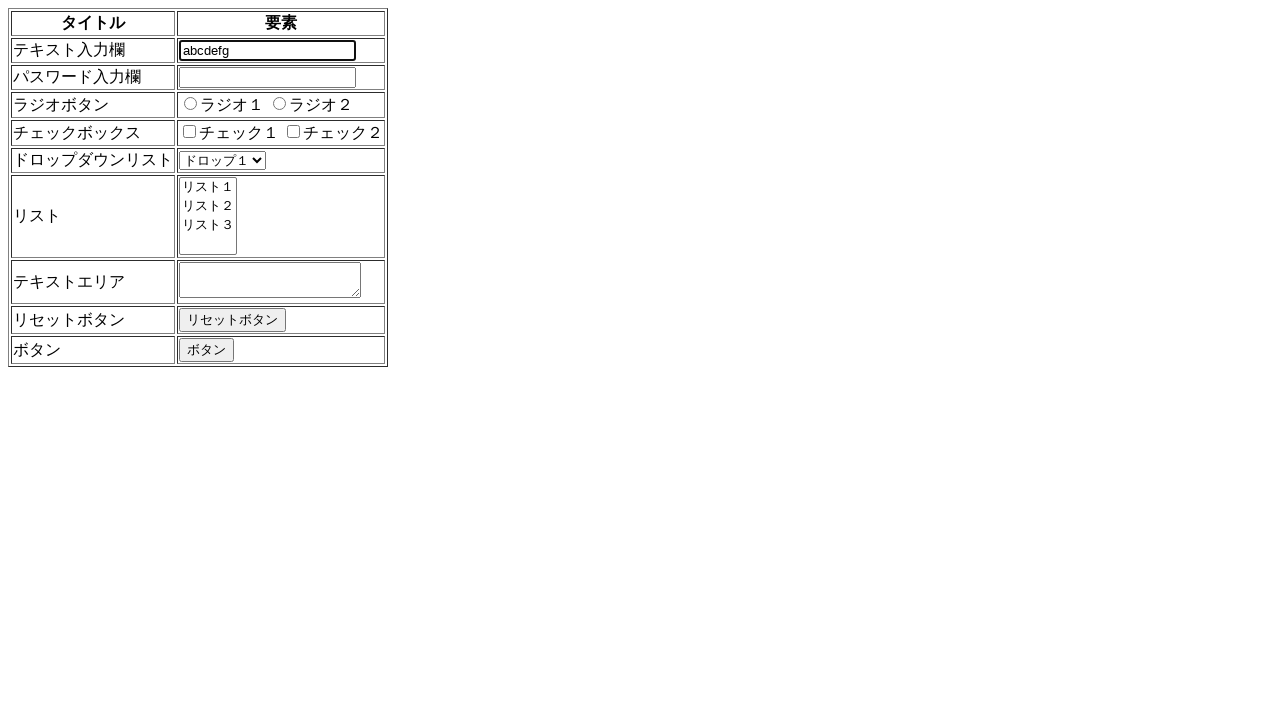

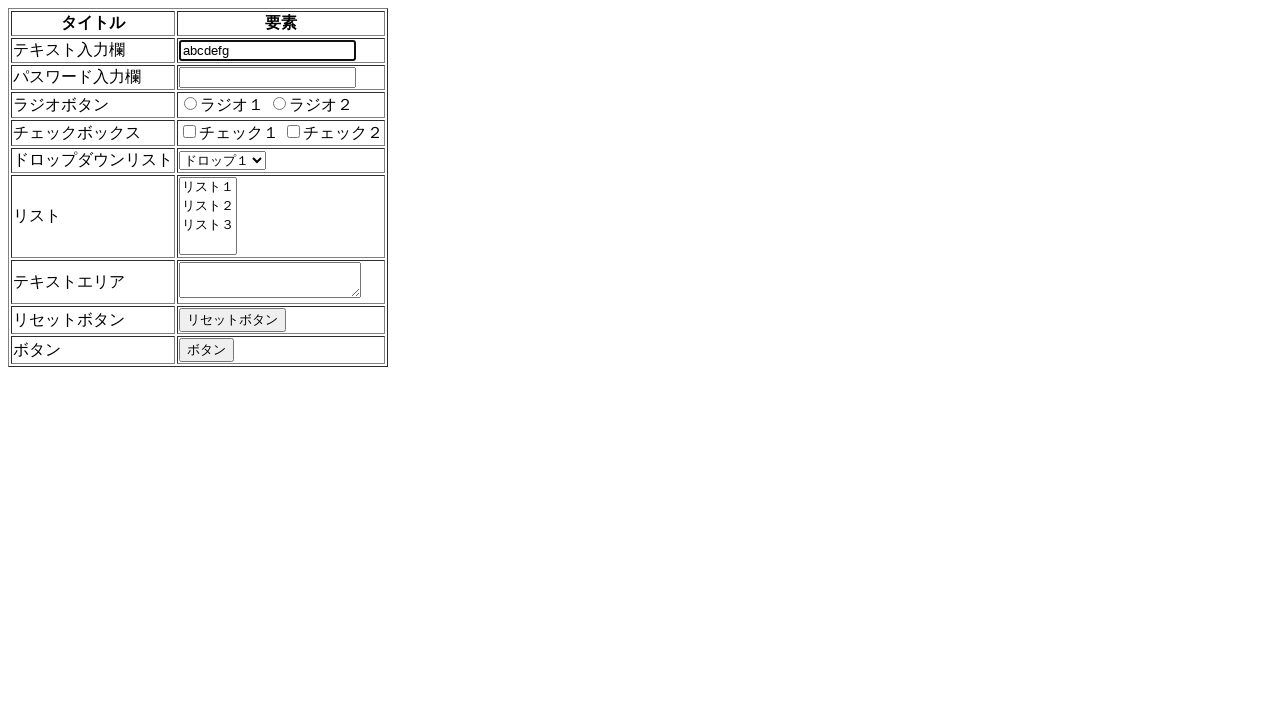